Tests table search functionality by entering "New York" in the search box and validating that only matching entries are displayed and the entries count is updated correctly.

Starting URL: https://www.lambdatest.com/selenium-playground/table-sort-search-demo

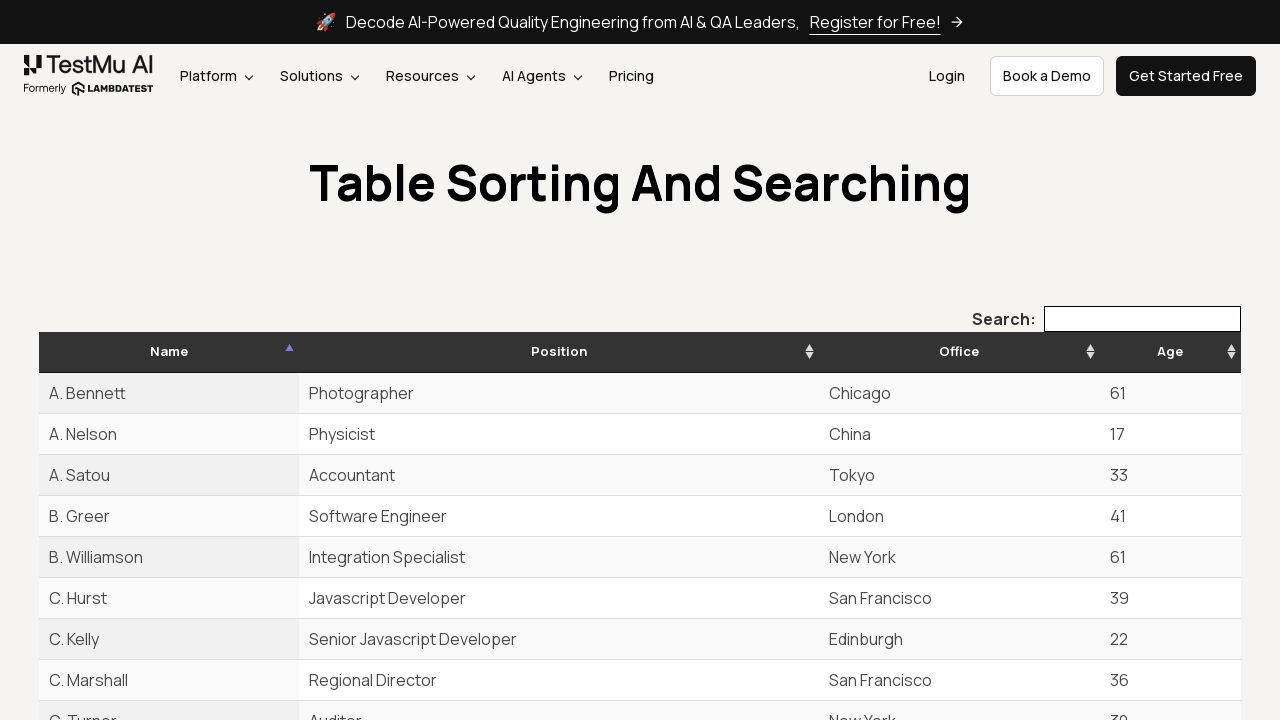

Waited for table body rows to be visible
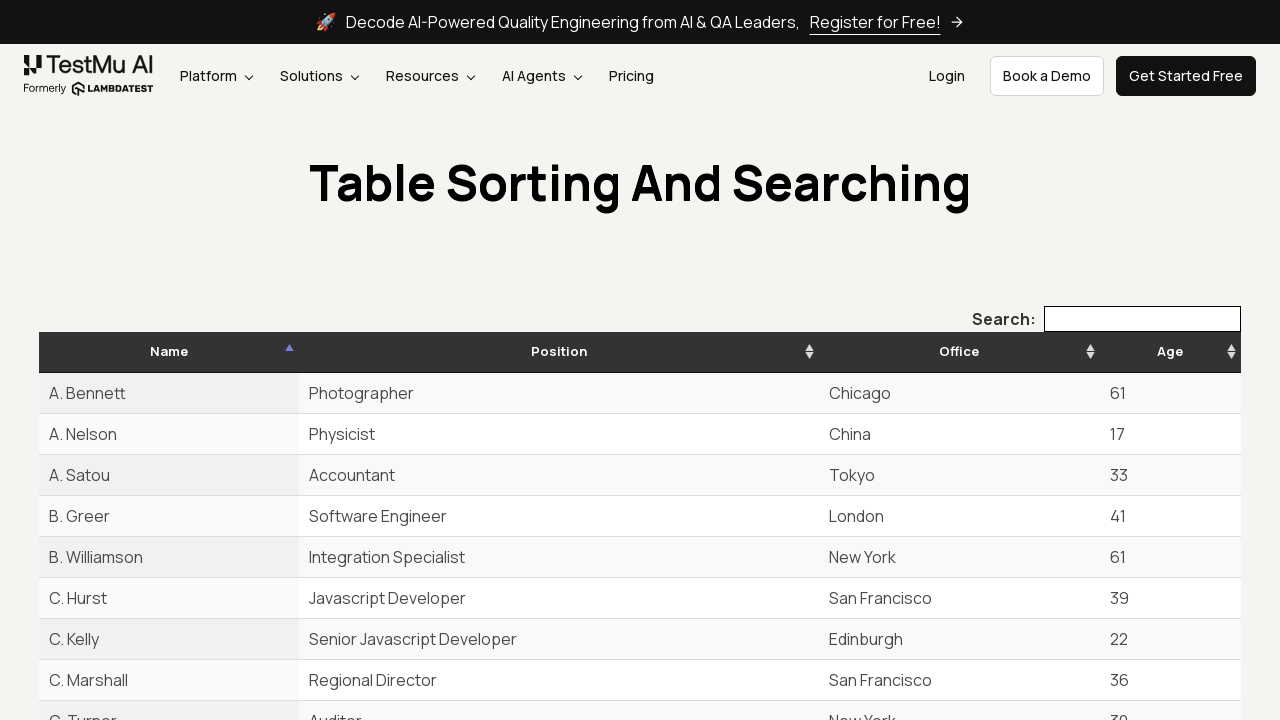

Waited for search box to be visible
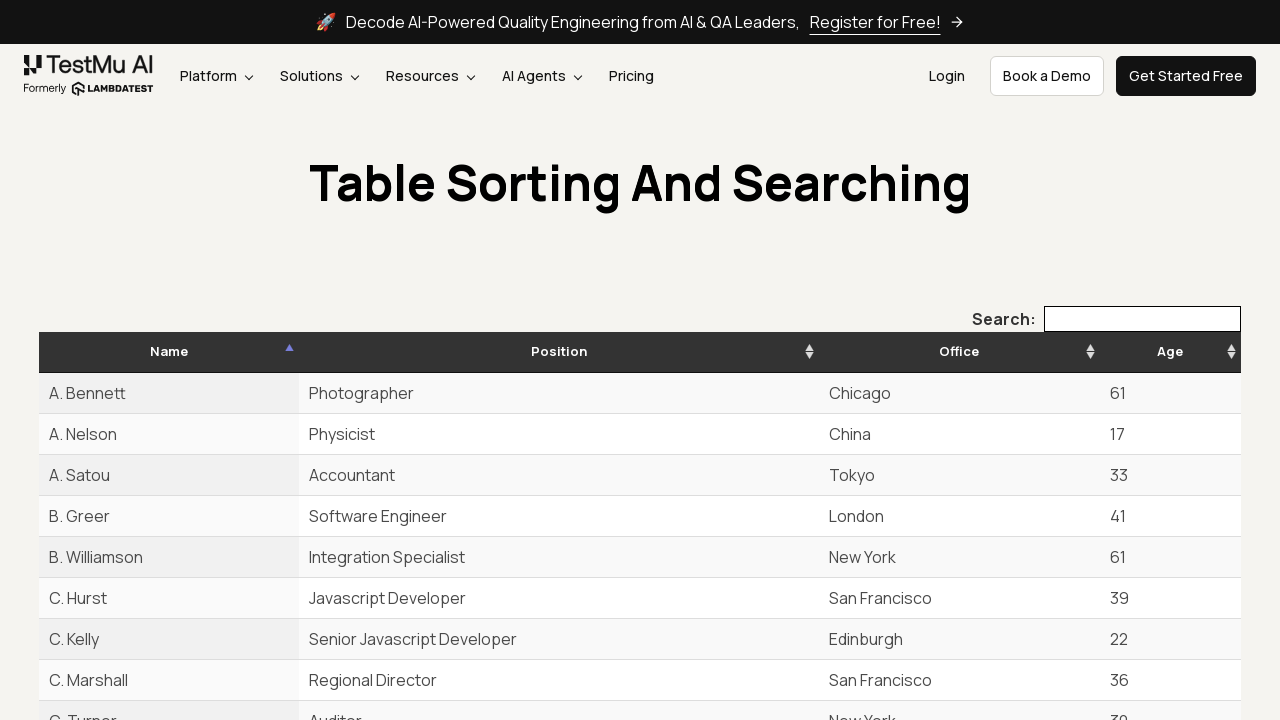

Cleared the search box on xpath=//*[@id="example_filter"]/label/input
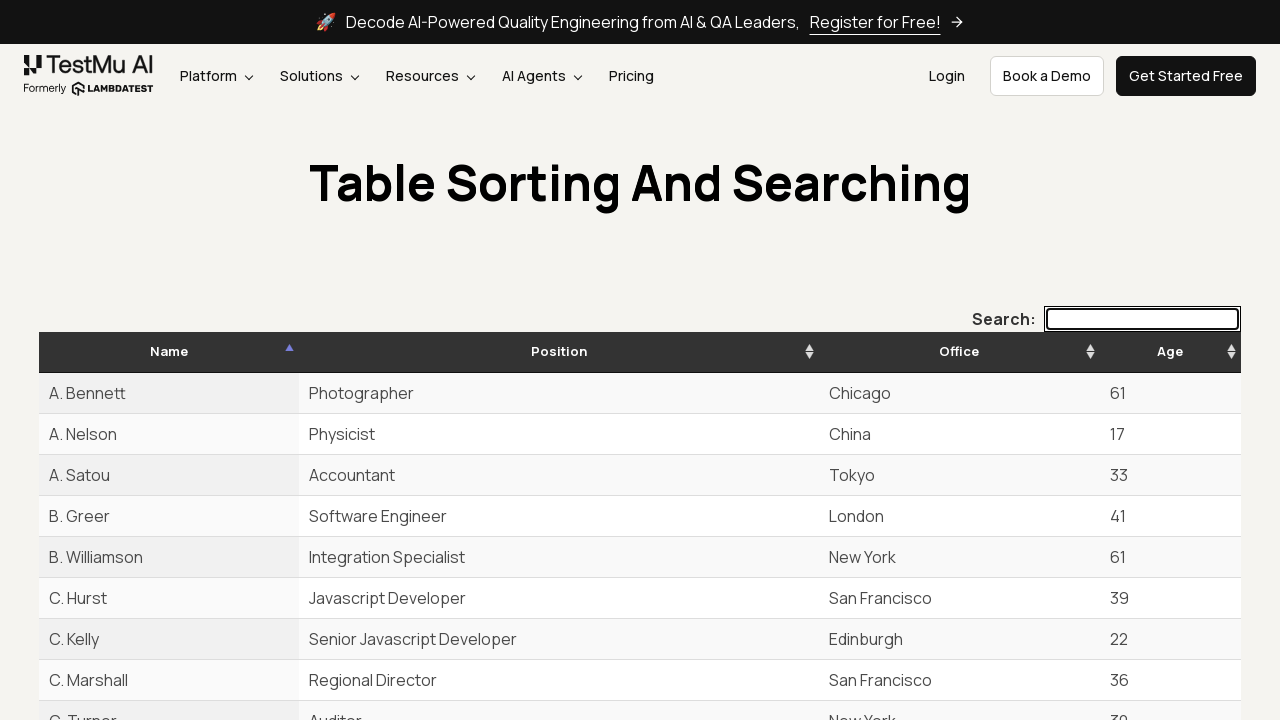

Entered 'New York' in the search box on xpath=//*[@id="example_filter"]/label/input
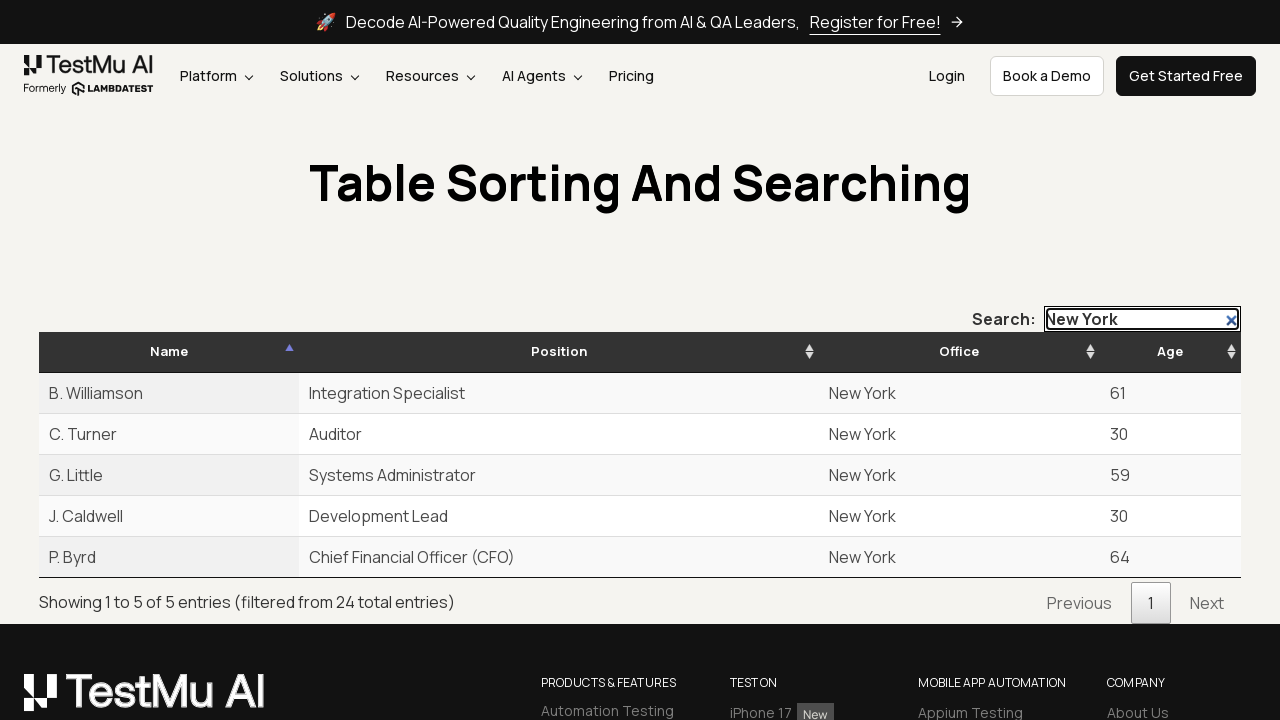

Pressed Enter to submit the search on xpath=//*[@id="example_filter"]/label/input
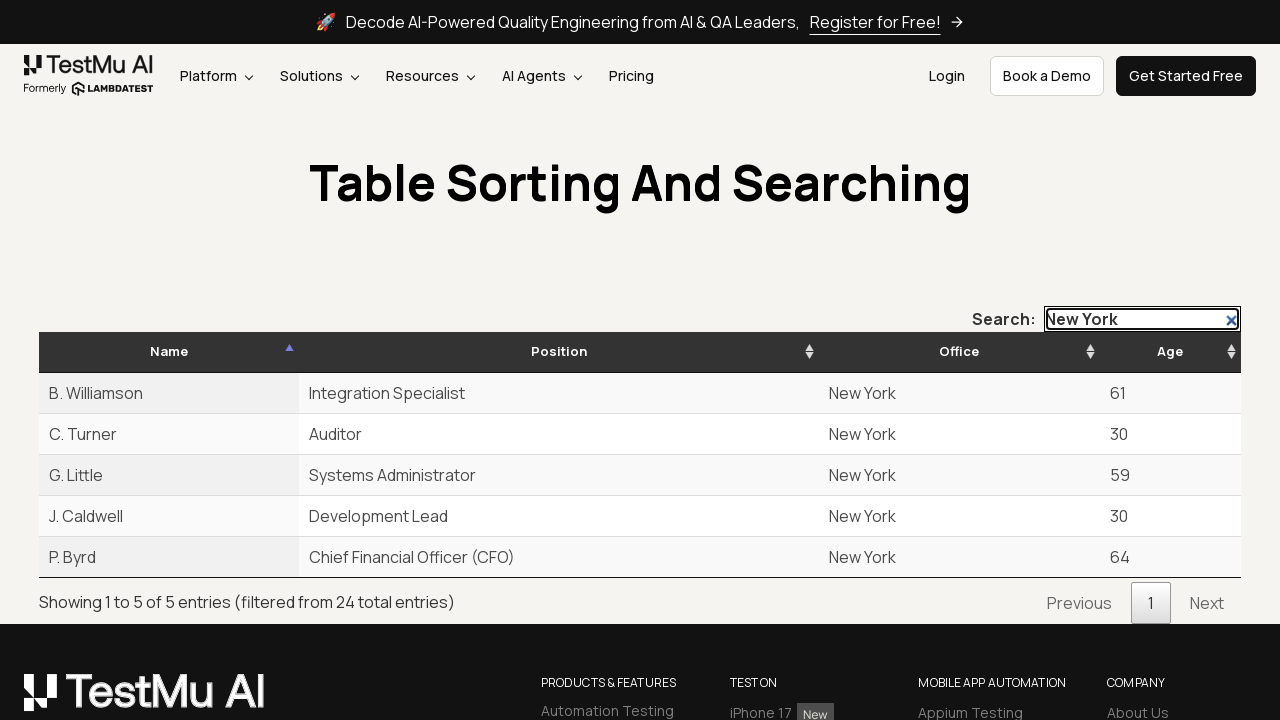

Waited for filtered table results to load
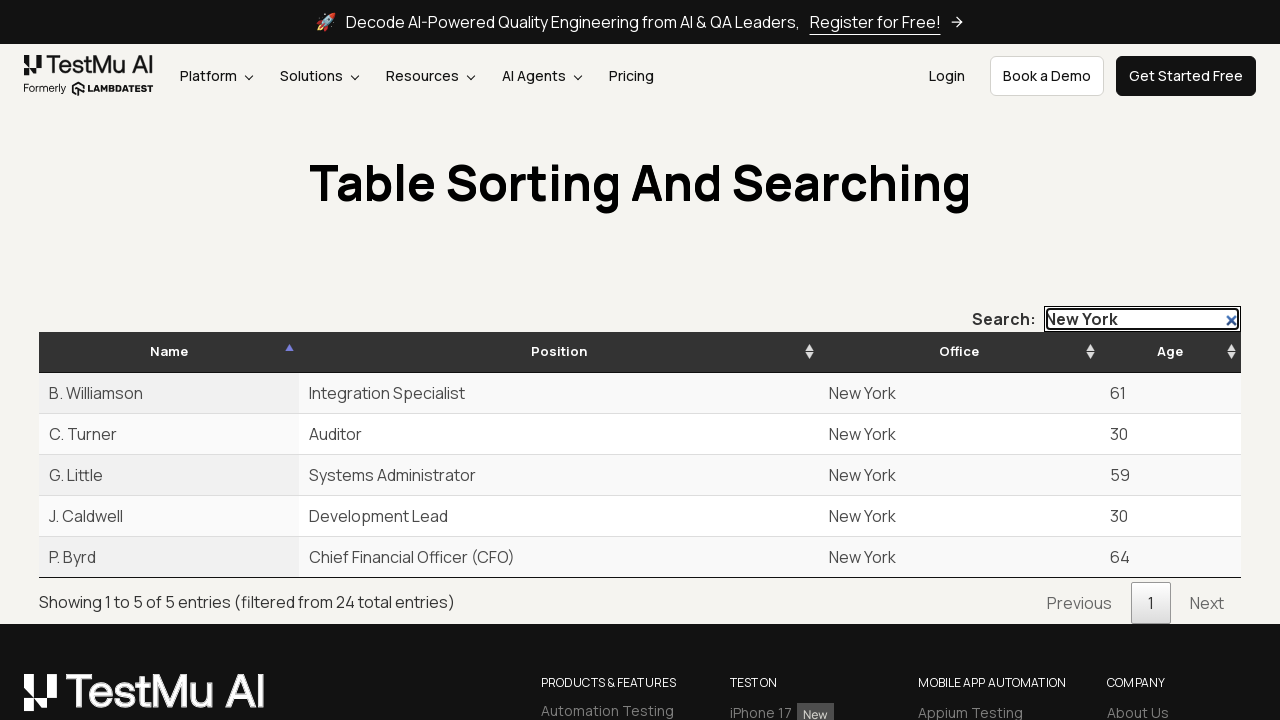

Verified entries count info is displayed
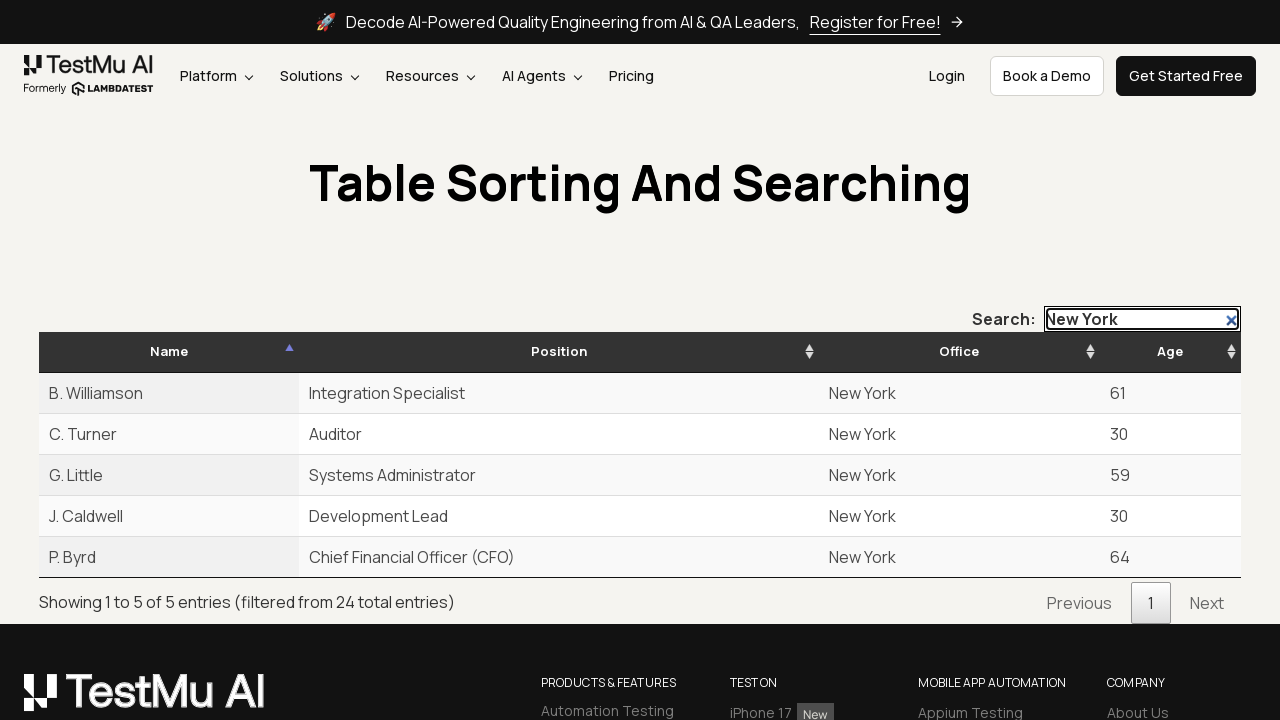

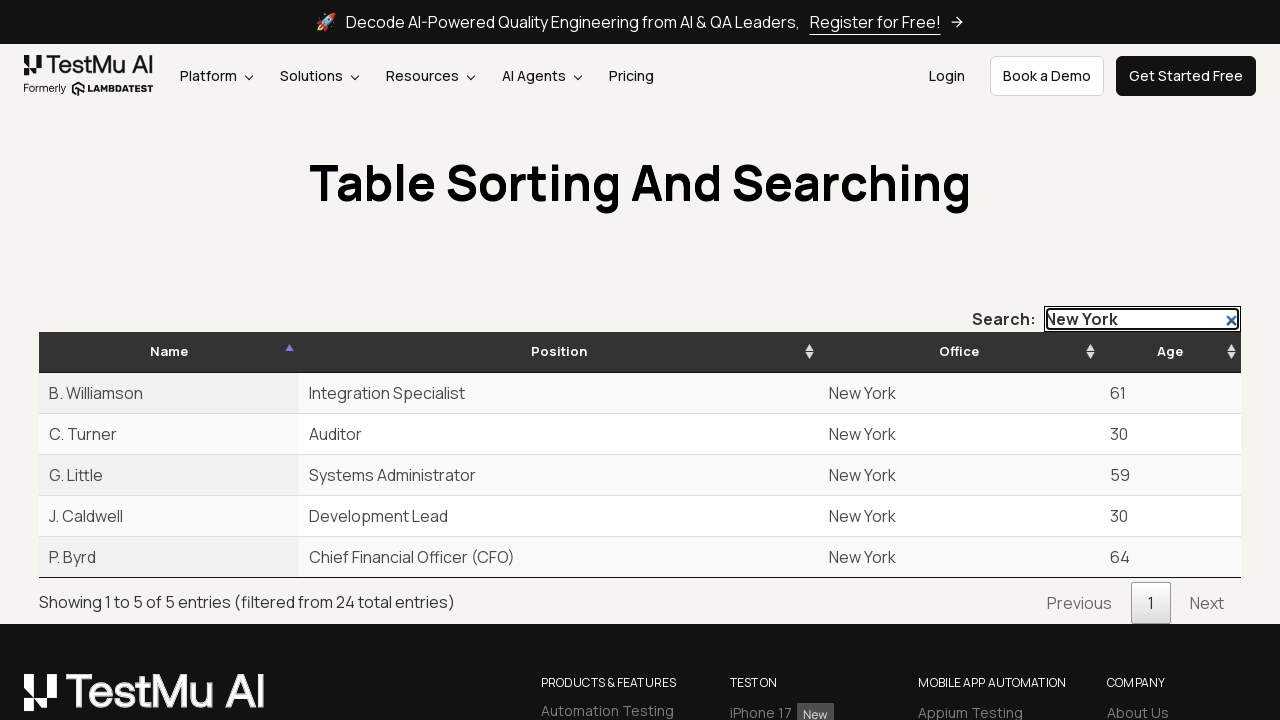